Tests right-click context menu functionality by performing a context click on an element and selecting the Copy option from the menu

Starting URL: https://swisnl.github.io/jQuery-contextMenu/demo.html

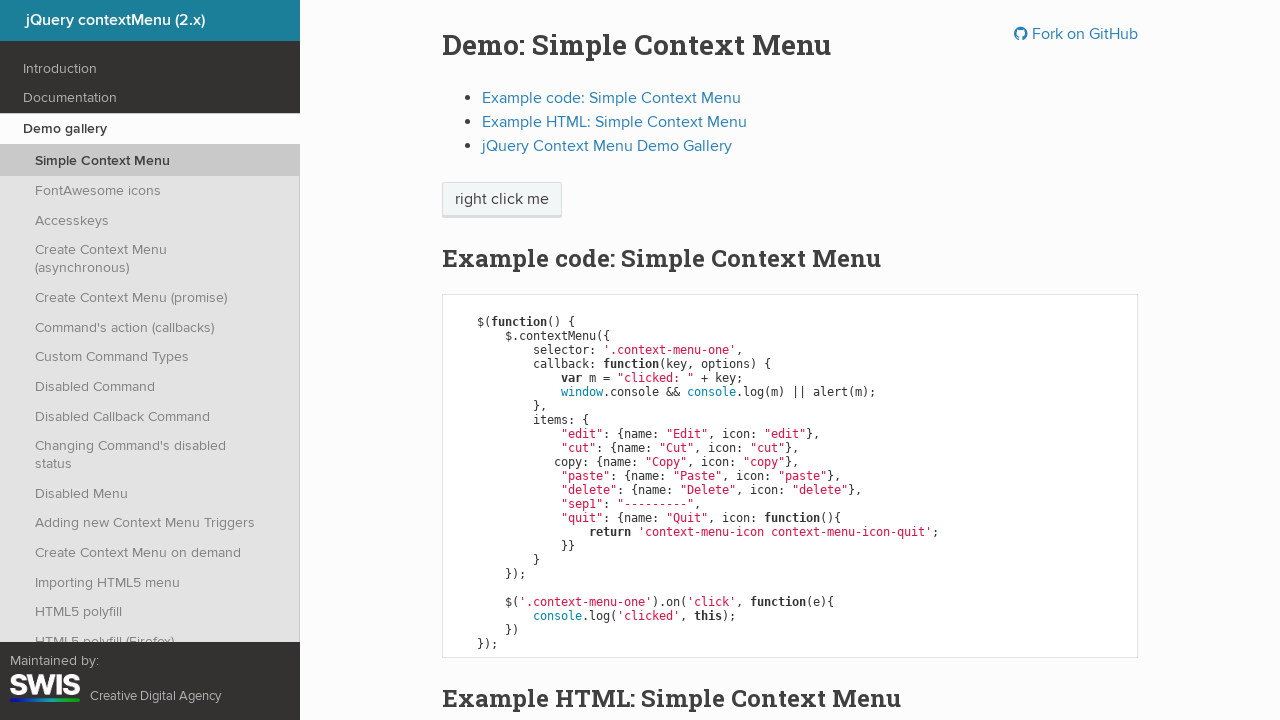

Navigated to jQuery contextMenu demo page
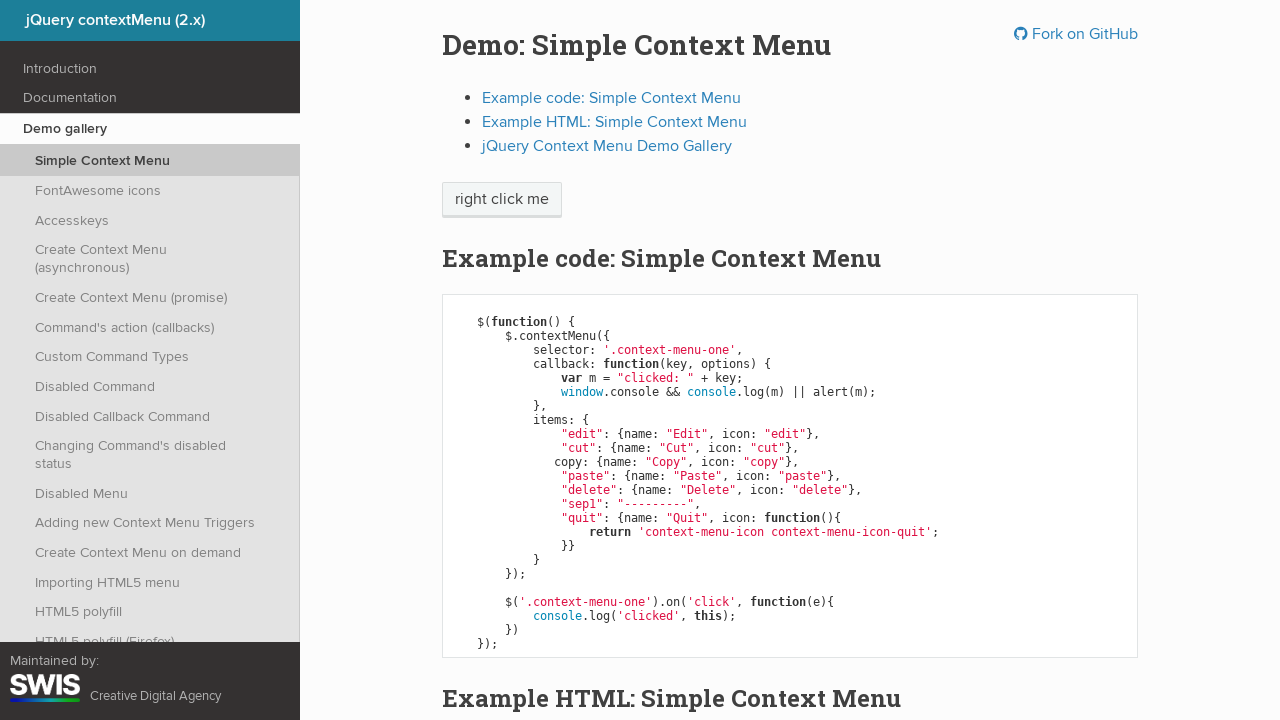

Right-clicked on 'right click me' element to open context menu at (502, 200) on //span[.='right click me']
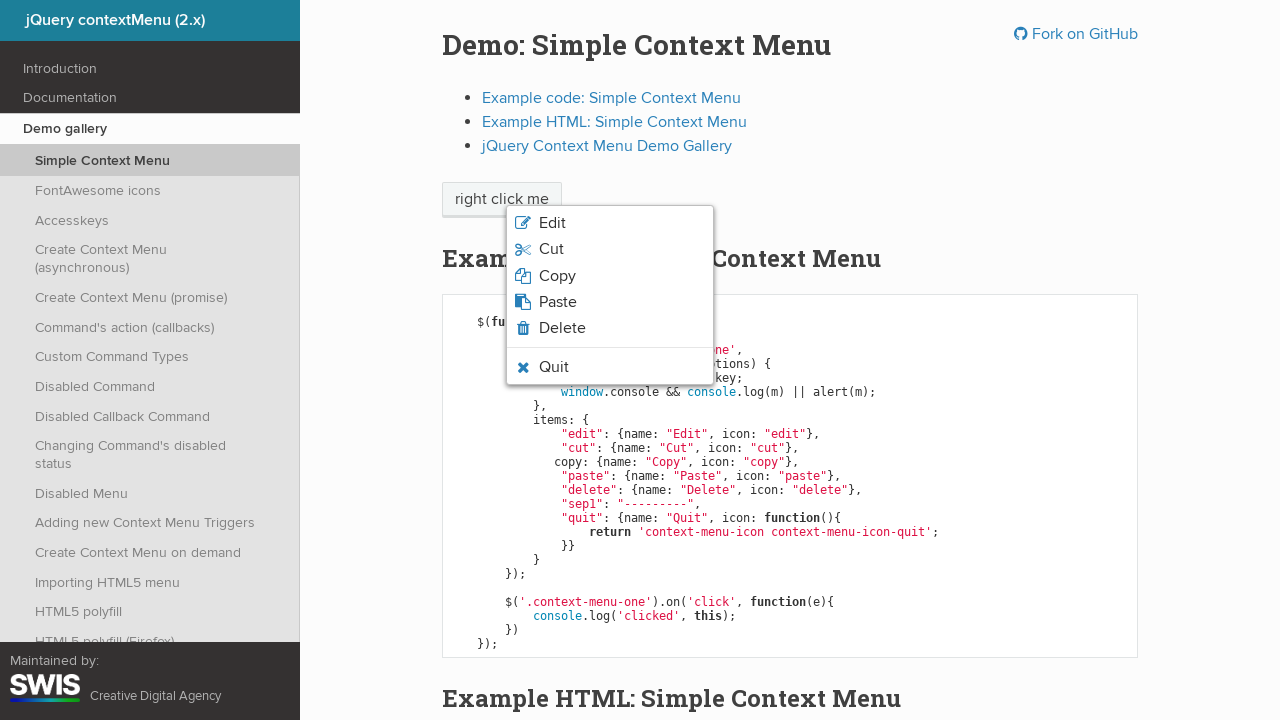

Clicked 'Copy' option from context menu at (610, 276) on xpath=//li[.='Copy']
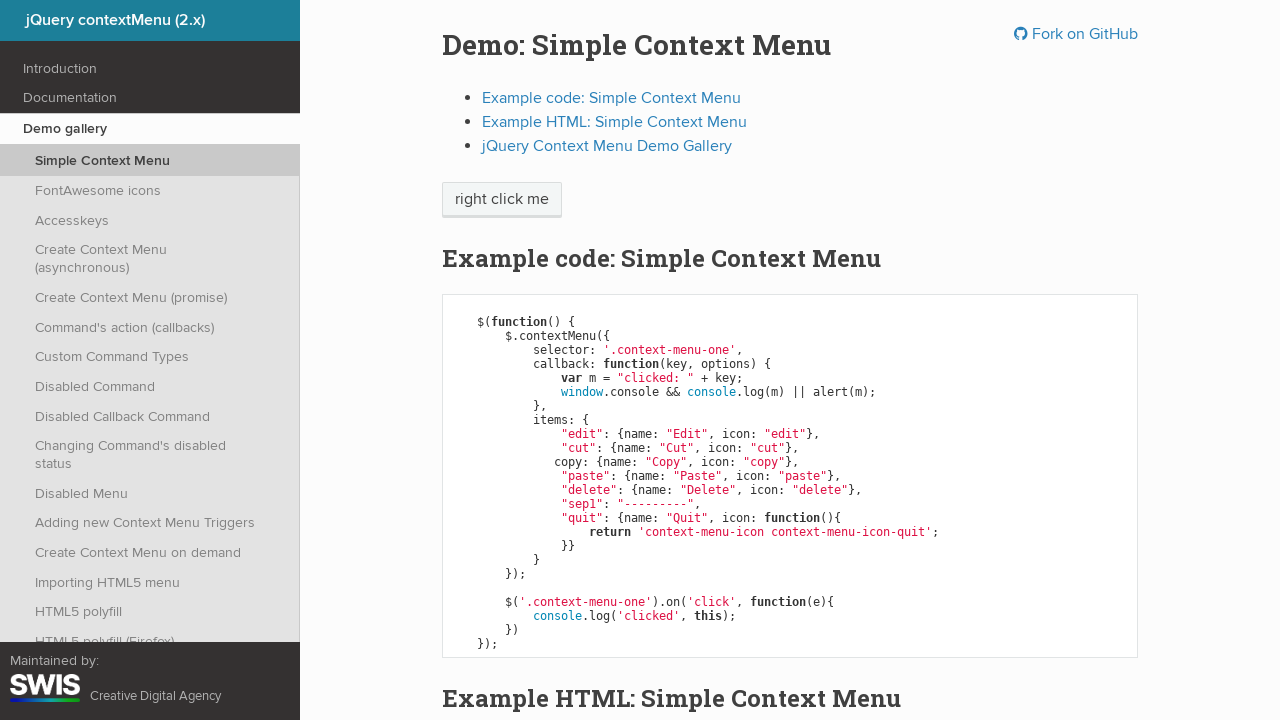

Alert dialog accepted
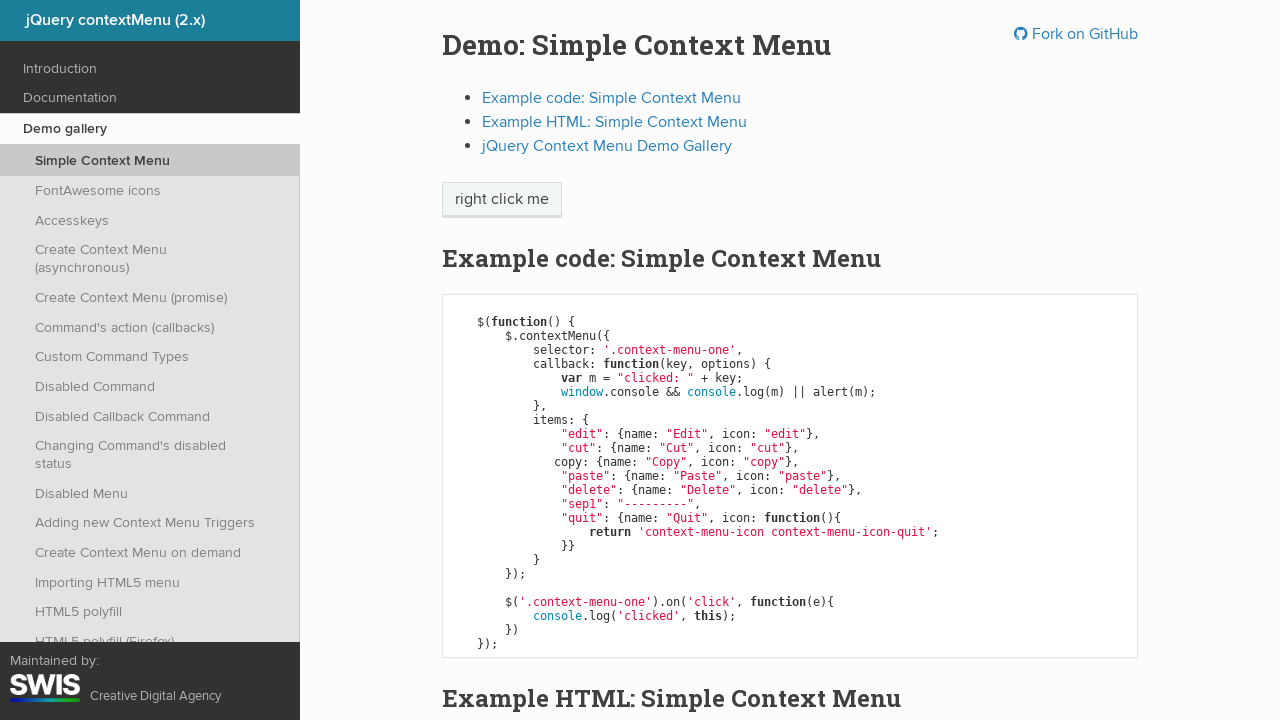

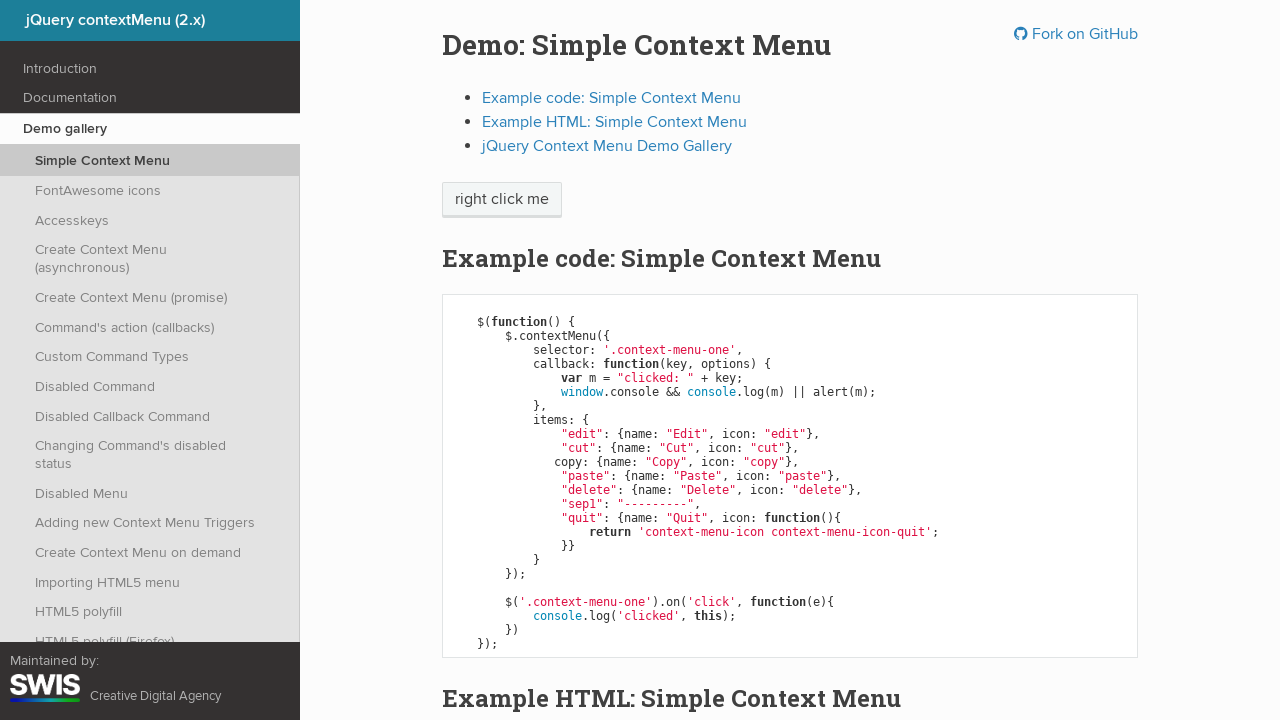